Navigates to the Get User Media page from the main page and verifies the page title displays correctly

Starting URL: https://bonigarcia.dev/selenium-webdriver-java/

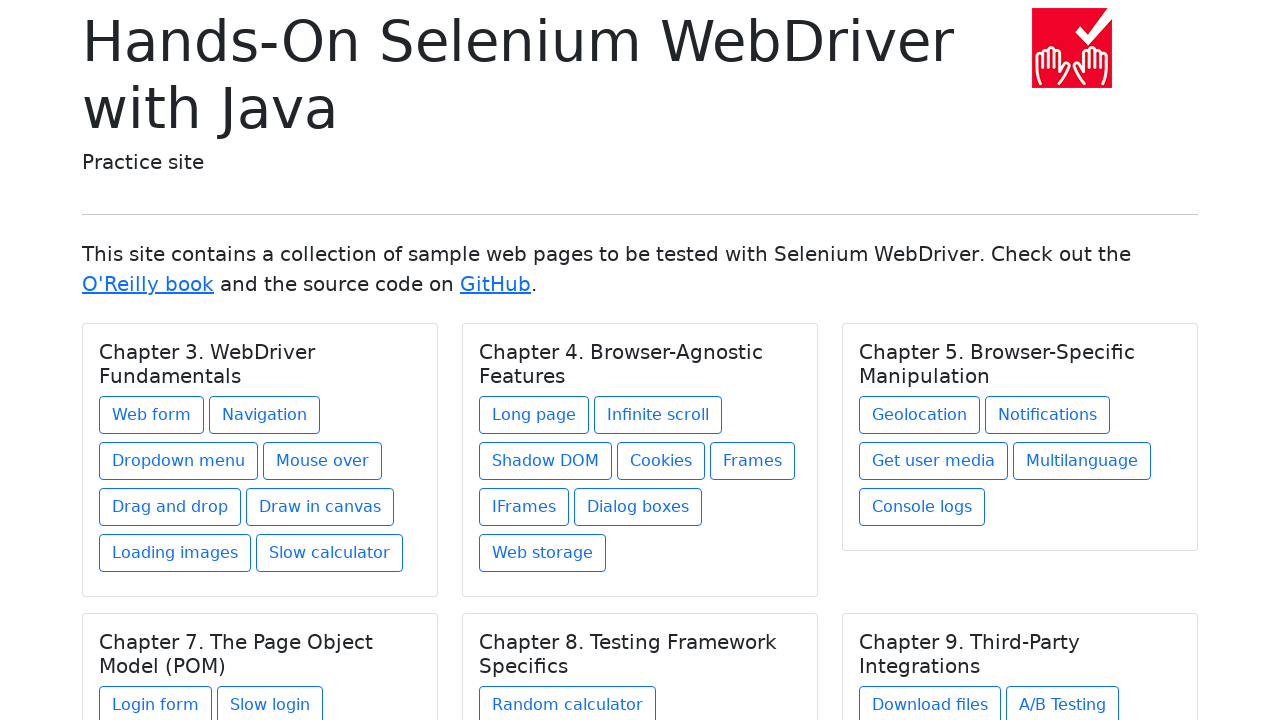

Clicked on the Get User Media link under Chapter 5 at (934, 461) on xpath=//h5[text()='Chapter 5. Browser-Specific Manipulation']/../a[@href='get-us
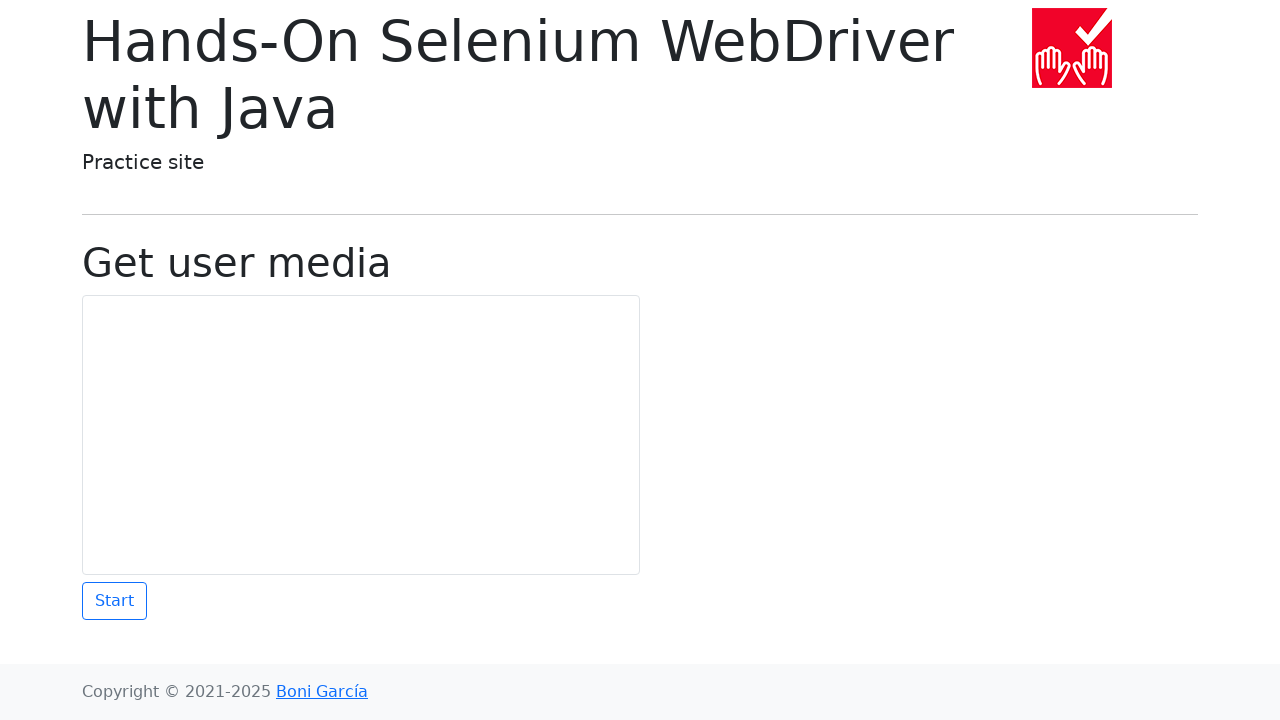

Page title loaded and displayed correctly
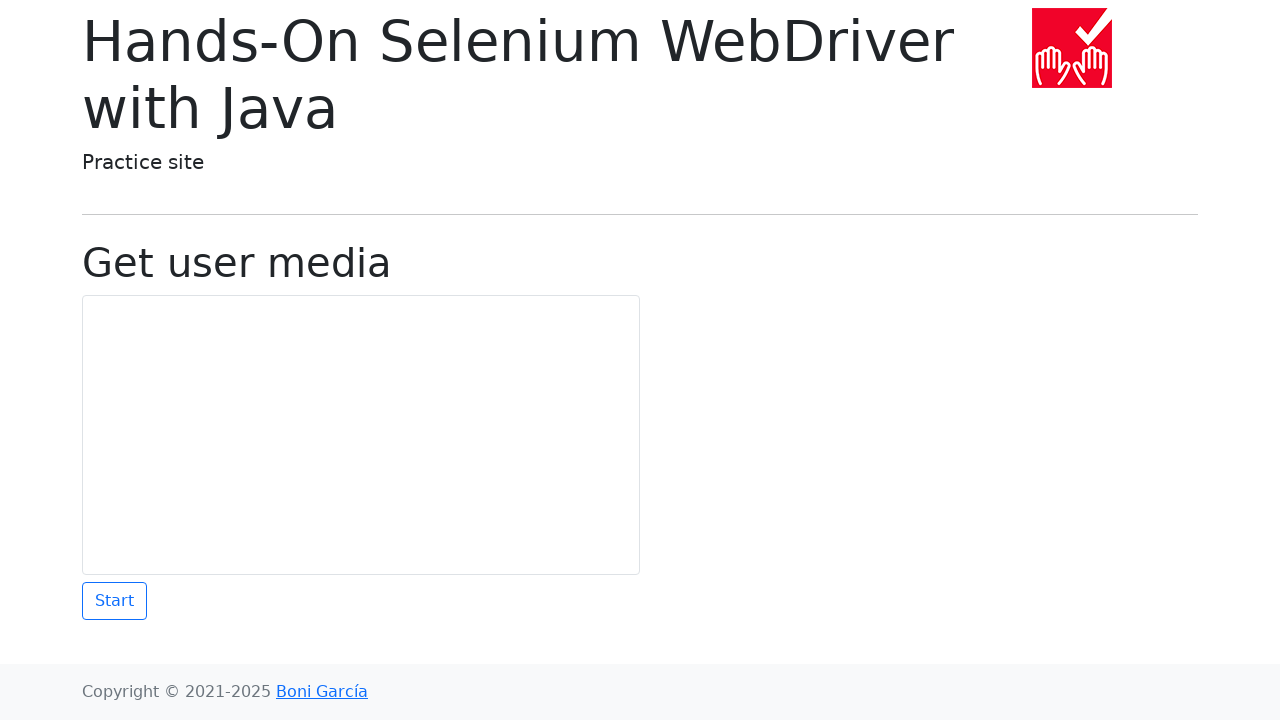

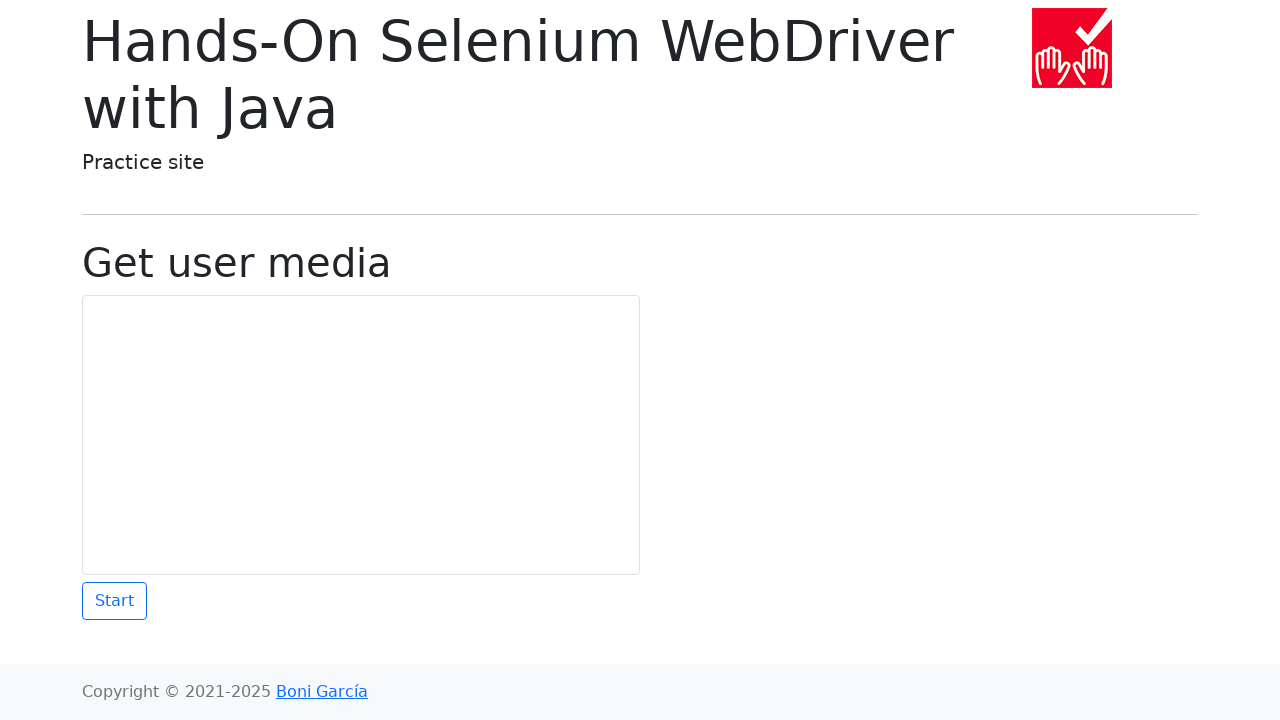